Tests that registration fails with appropriate error message when password confirmation field is left empty.

Starting URL: http://parabank.parasoft.com/parabank/register.htm

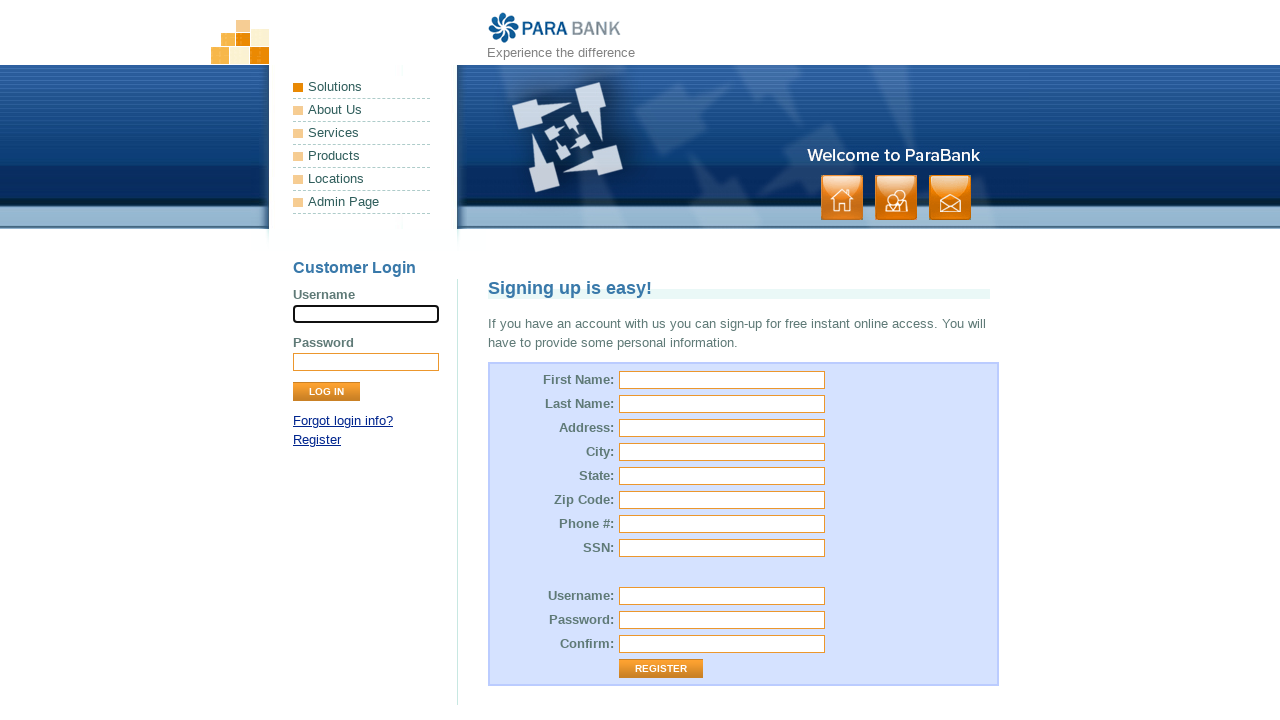

Filled first name field with 'Michael' on input[name='customer.firstName']
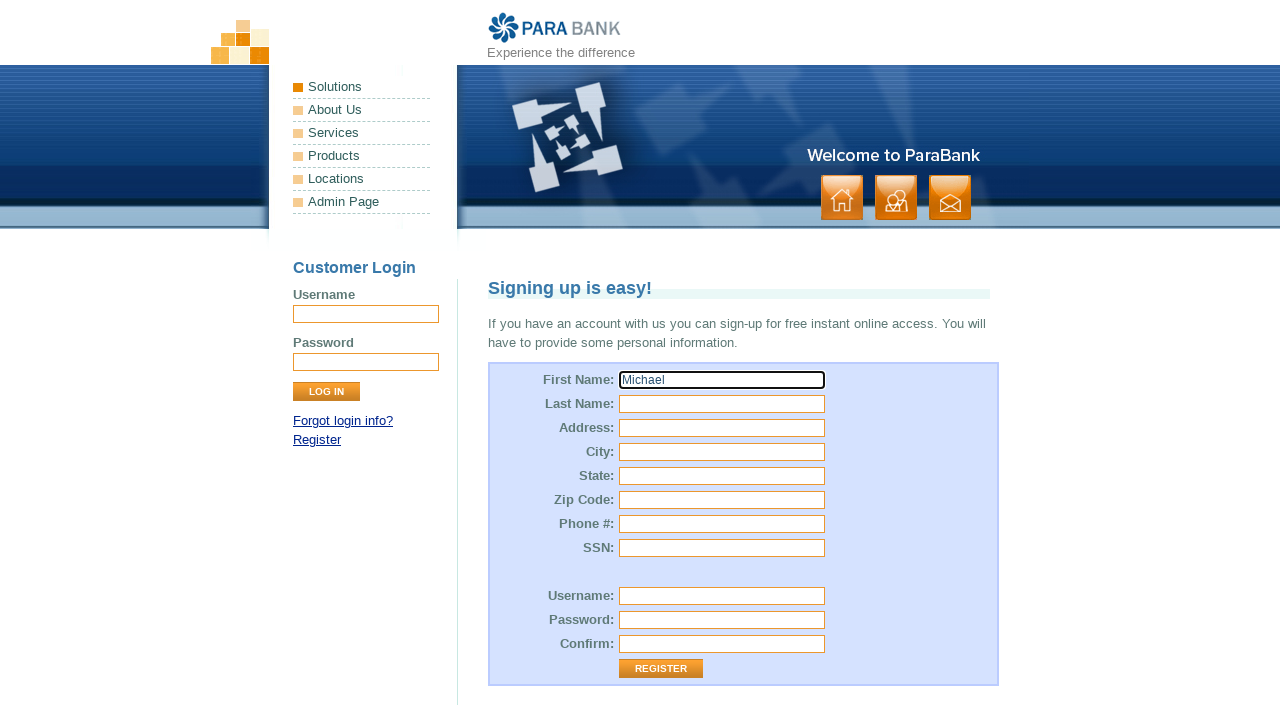

Filled last name field with 'Johnson' on input#customer\.lastName
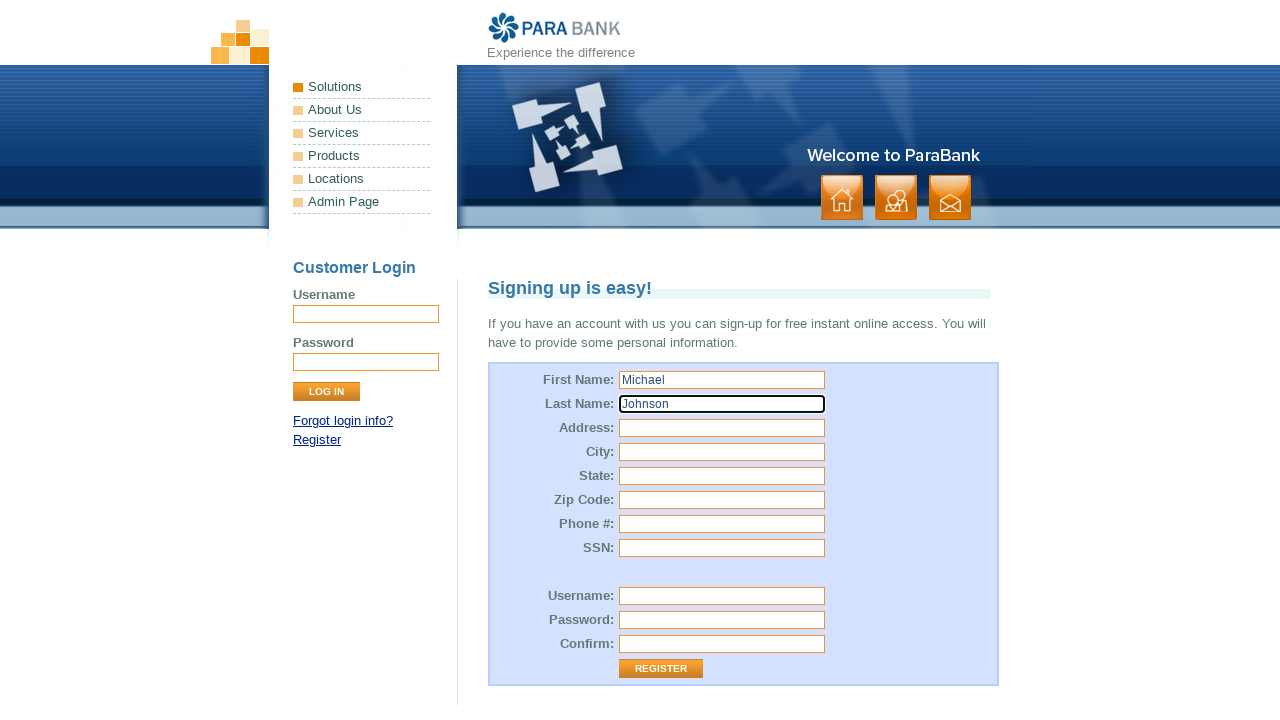

Filled street address field with '789 Pine Road' on input#customer\.address\.street
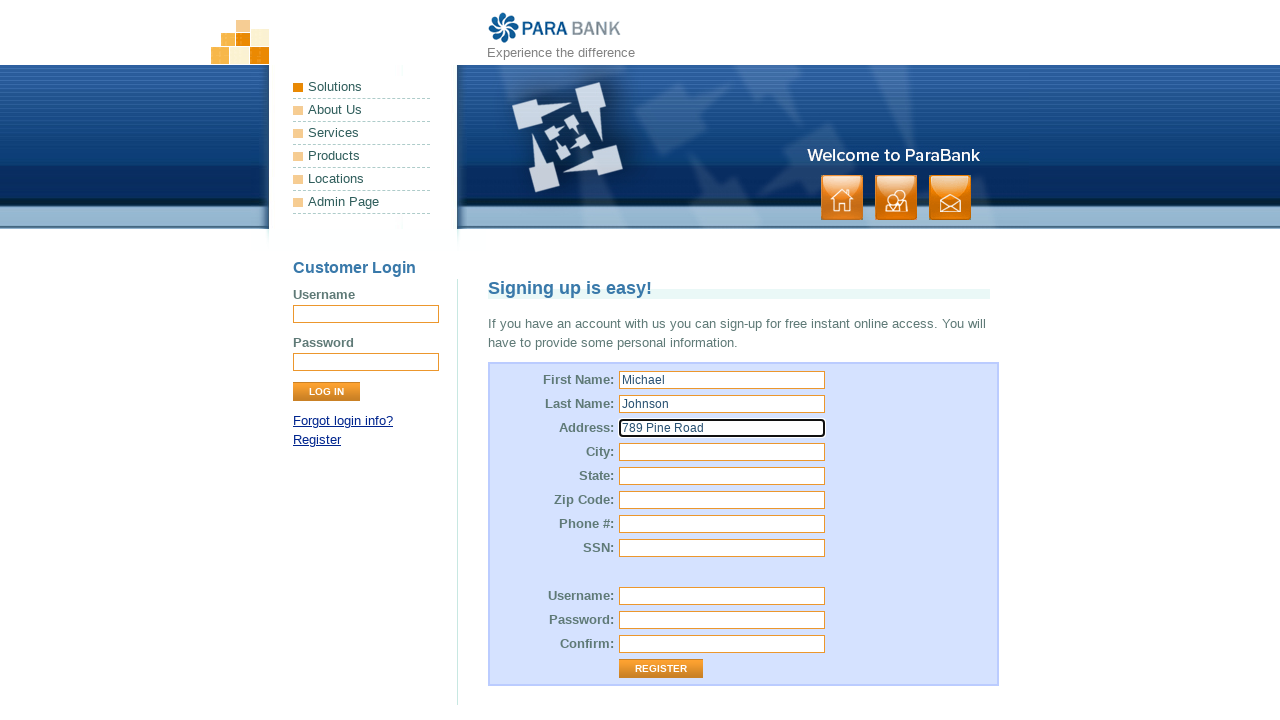

Filled city field with 'Seattle' on input#customer\.address\.city
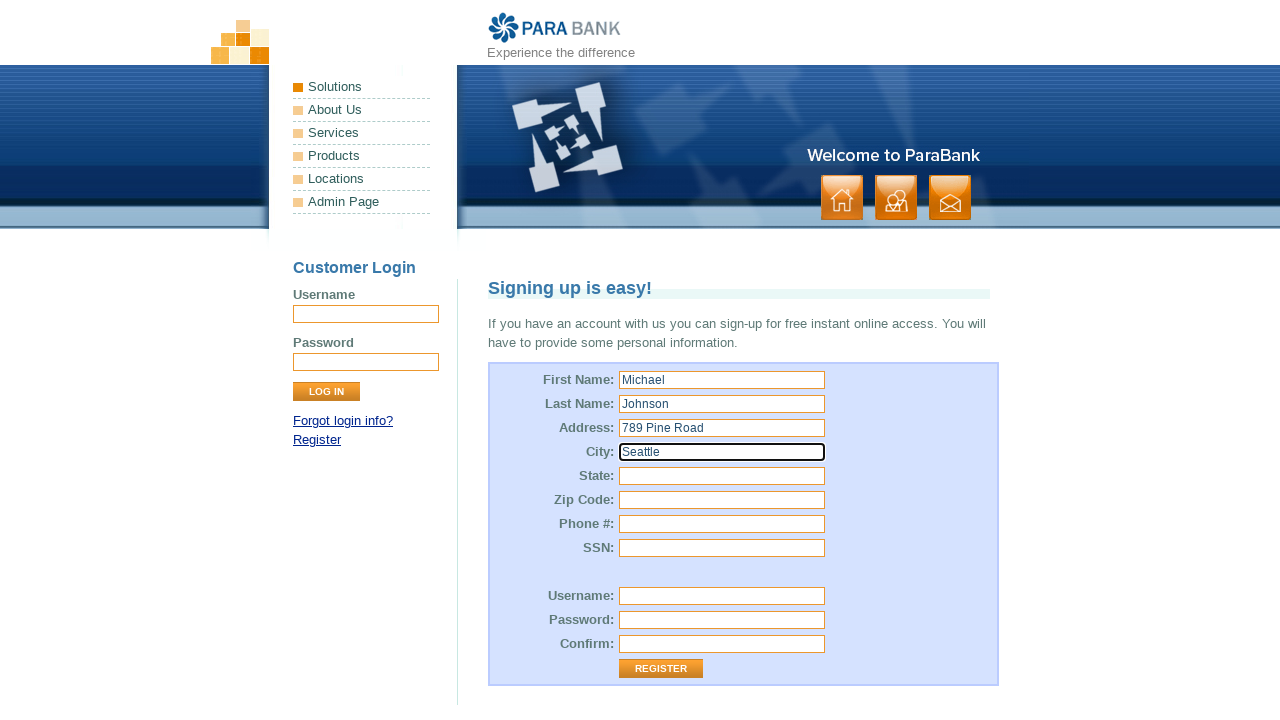

Filled state field with 'Washington' on input[name='customer.address.state']
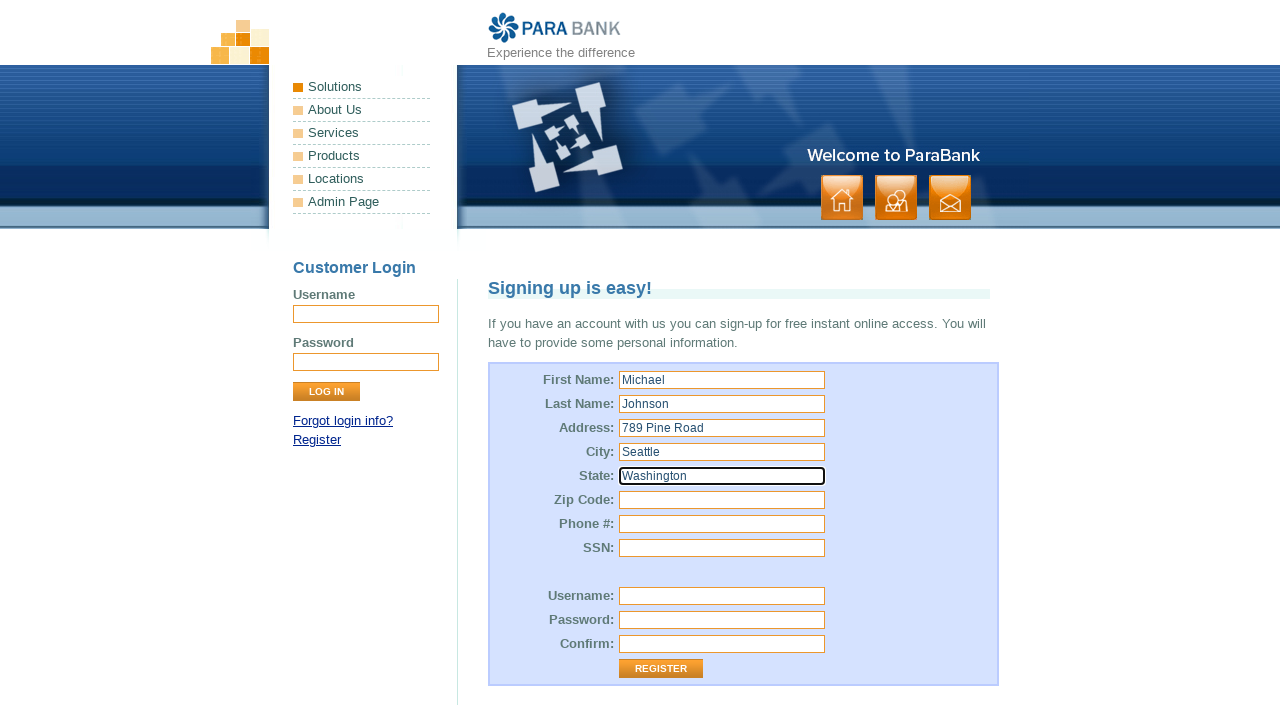

Filled zip code field with '98101' on input[name='customer.address.zipCode']
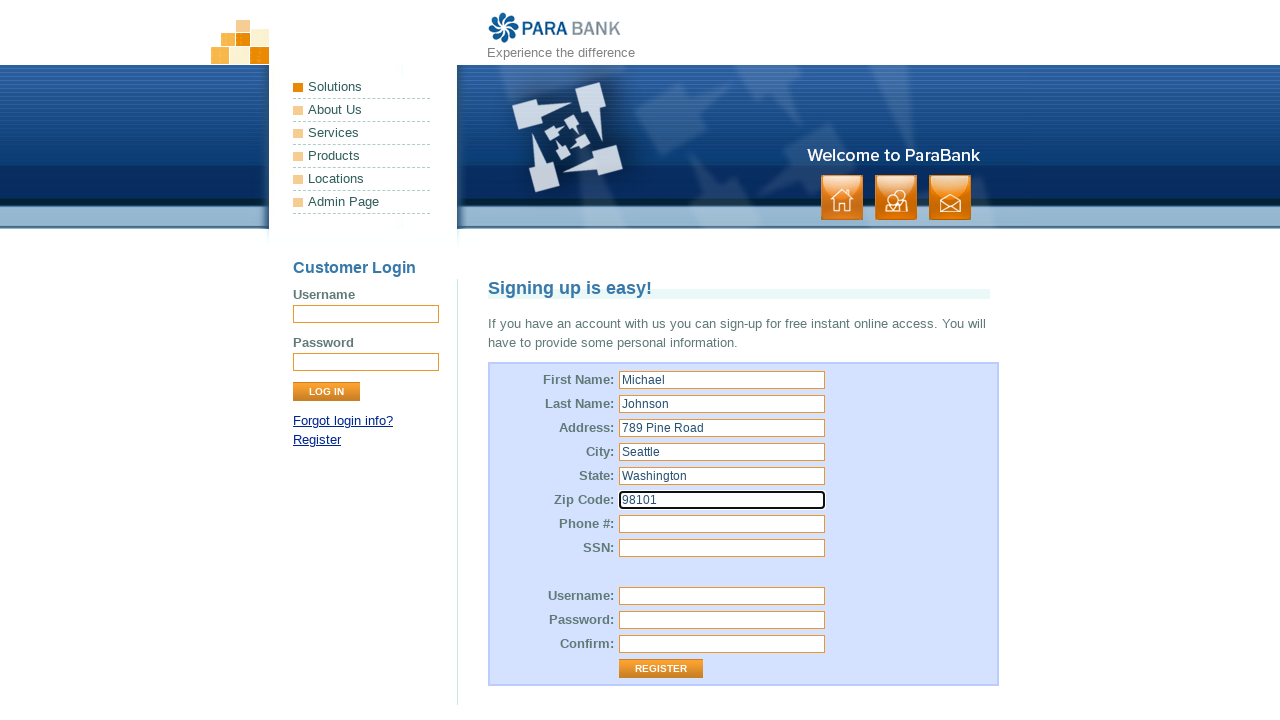

Filled phone number field with '5555551234' on input#customer\.phoneNumber
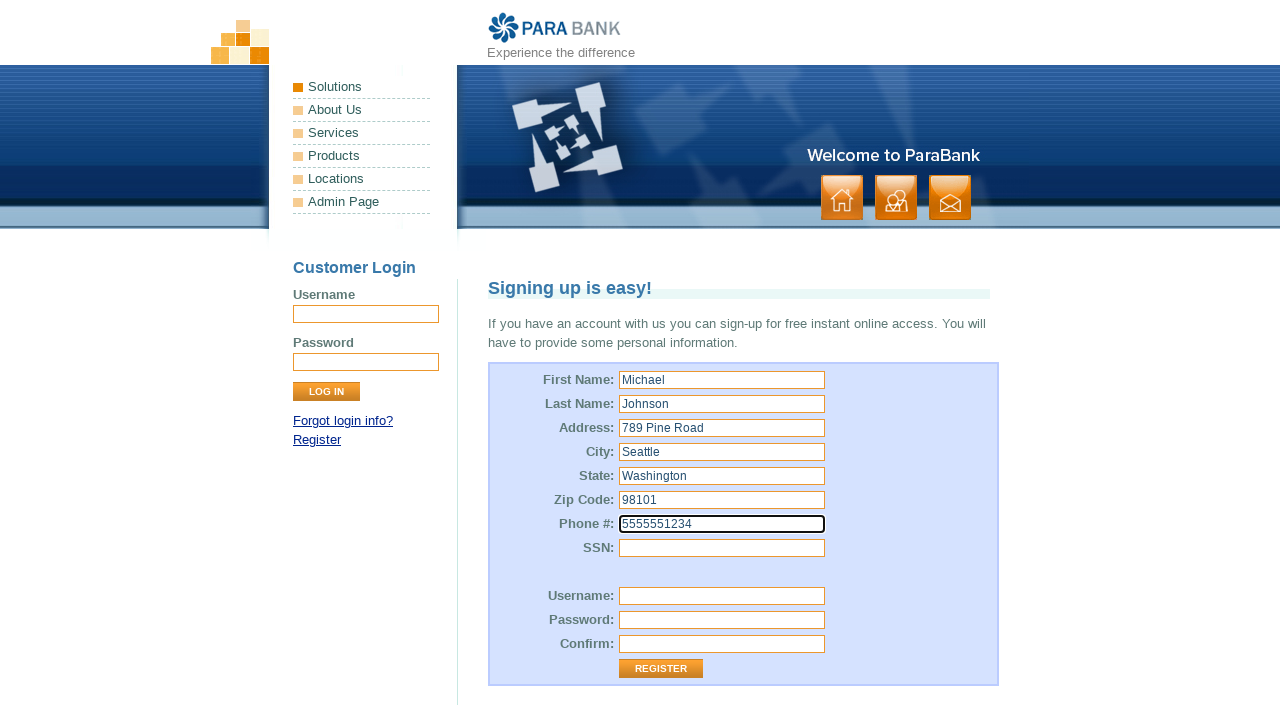

Filled SSN field with '111223333' on input#customer\.ssn
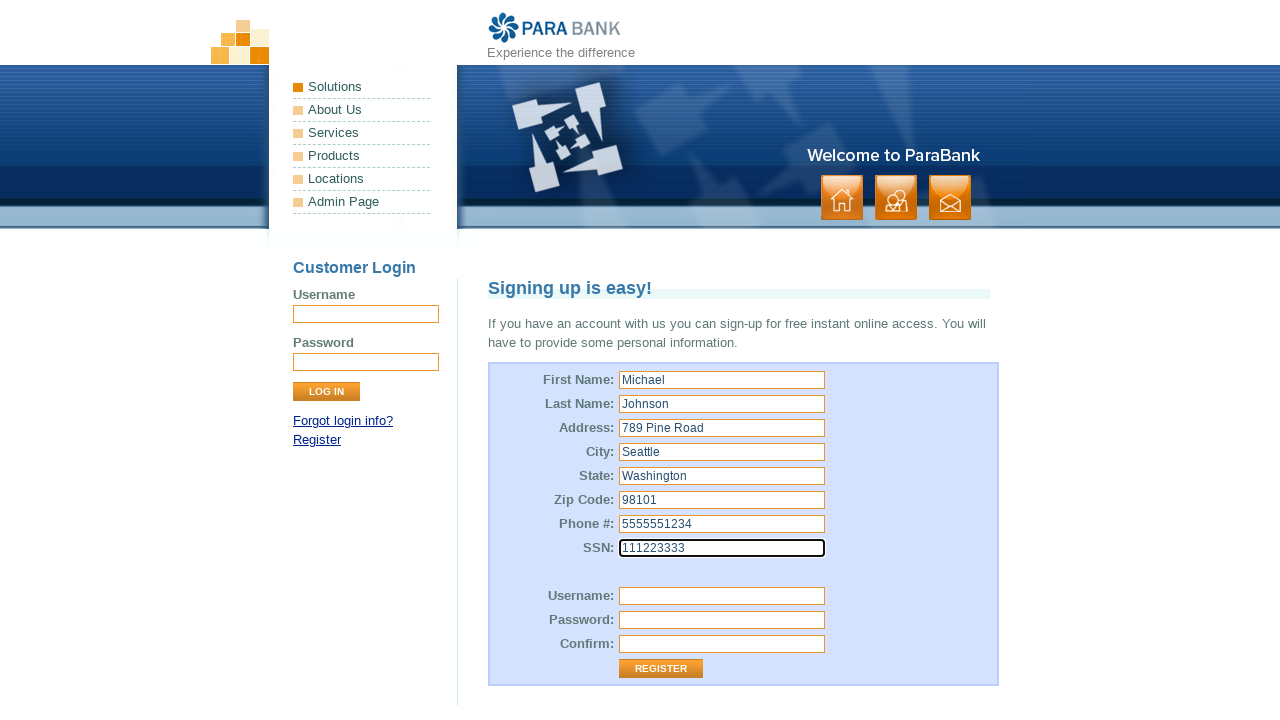

Filled username field with 'newuser93847' on input#customer\.username
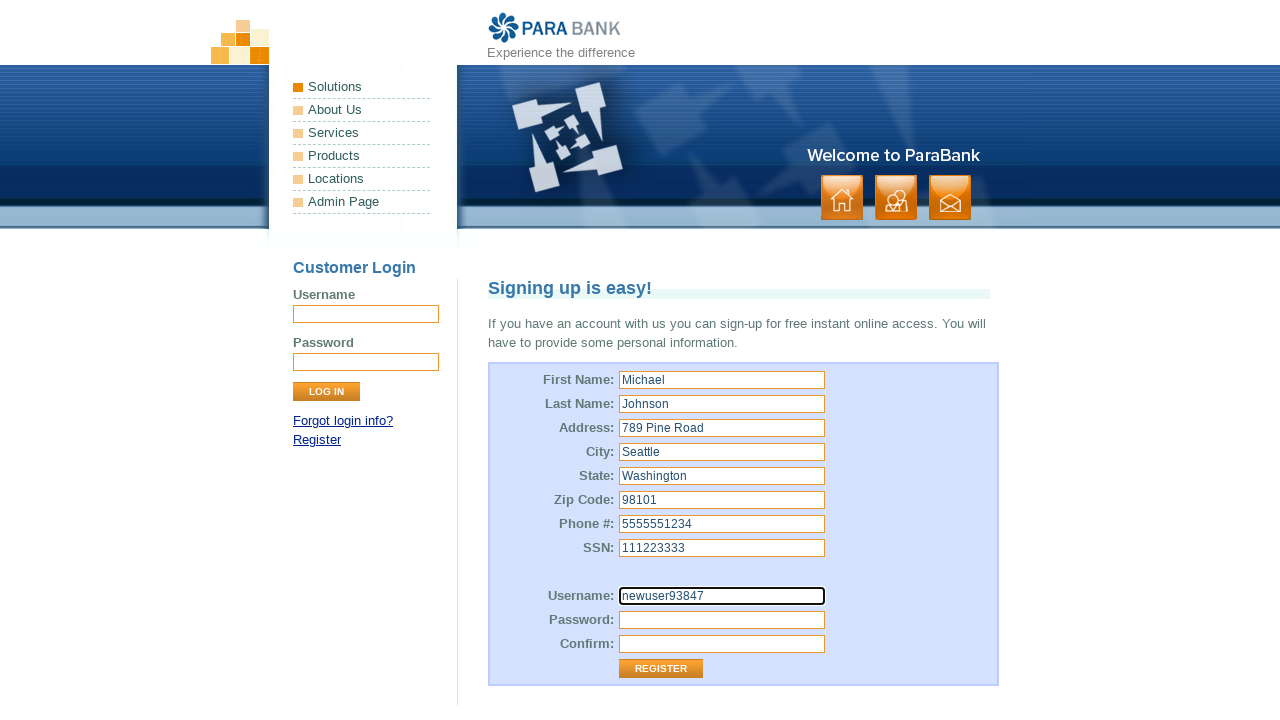

Filled password field with 'MyPassword789' on input[name='customer.password']
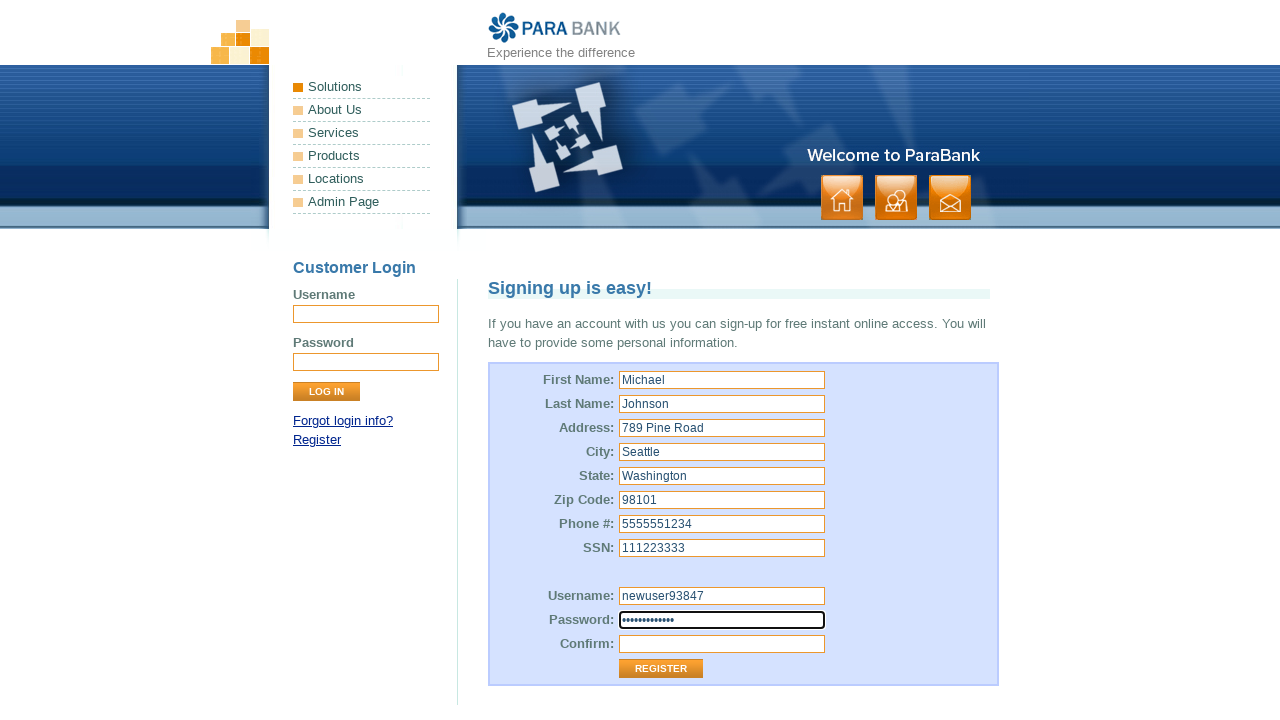

Clicked Register button without filling confirmation password field at (661, 669) on input[value='Register']
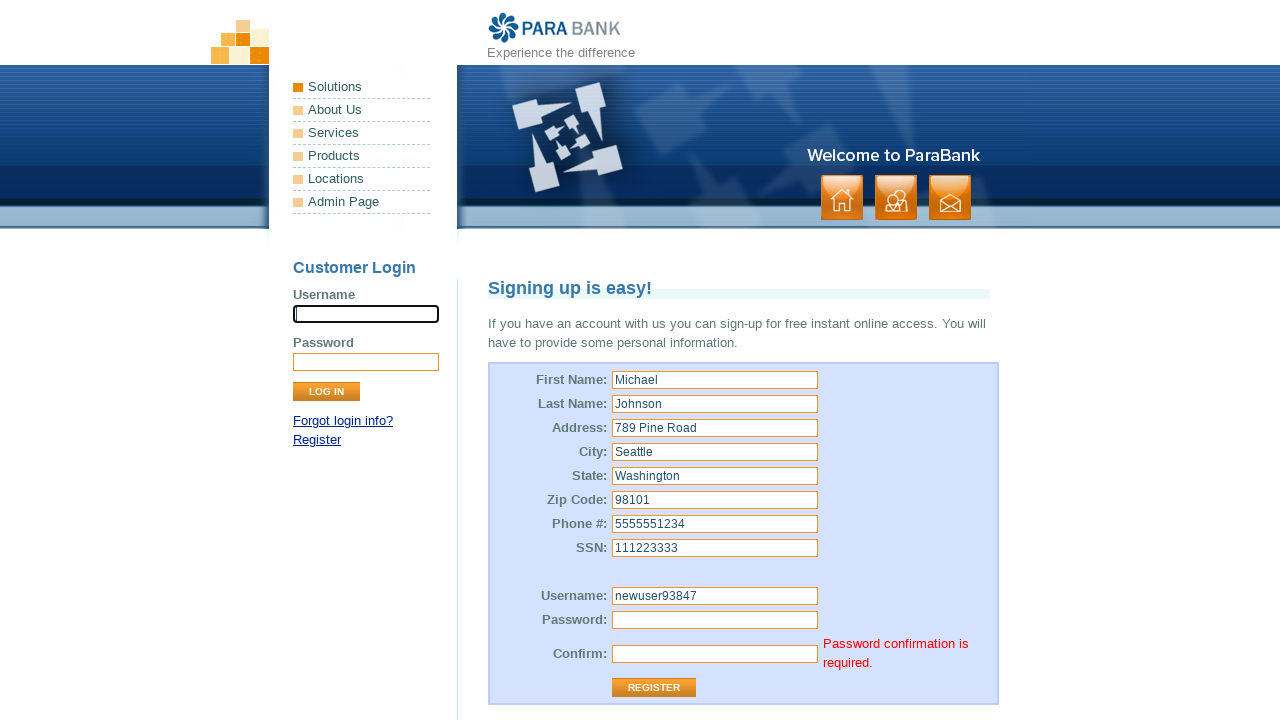

Verified error message appeared: 'Password confirmation is required.'
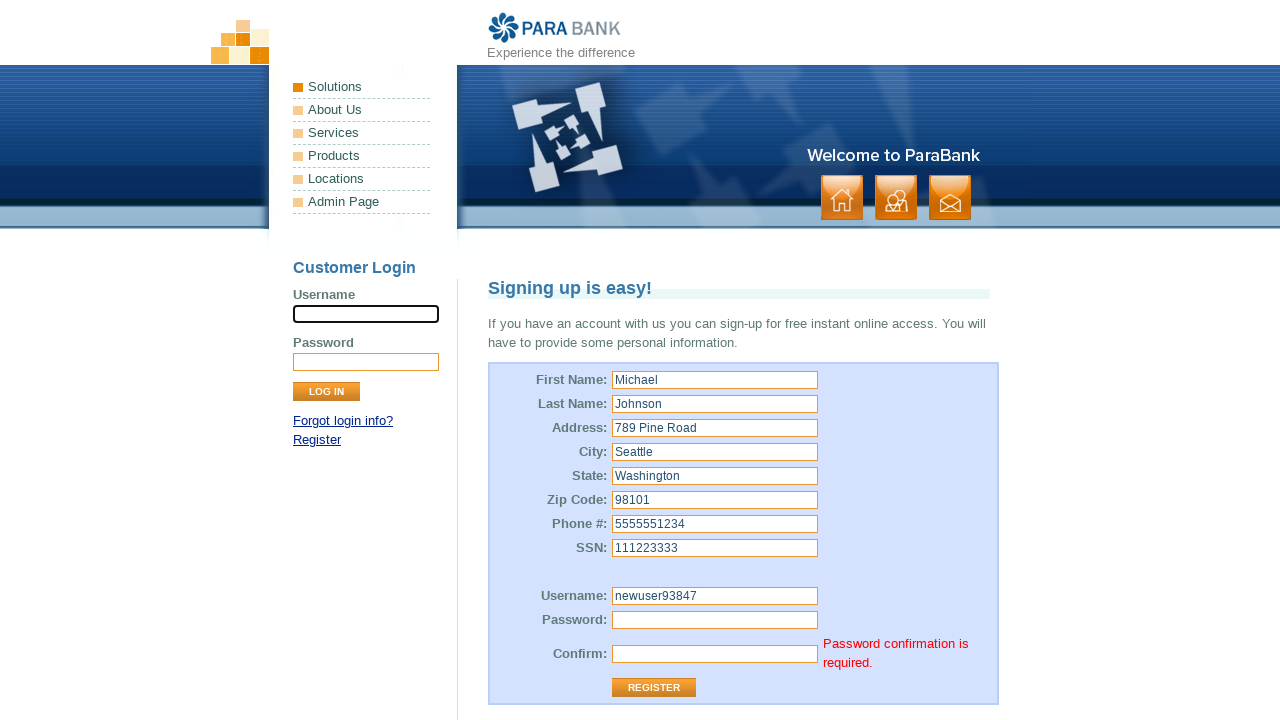

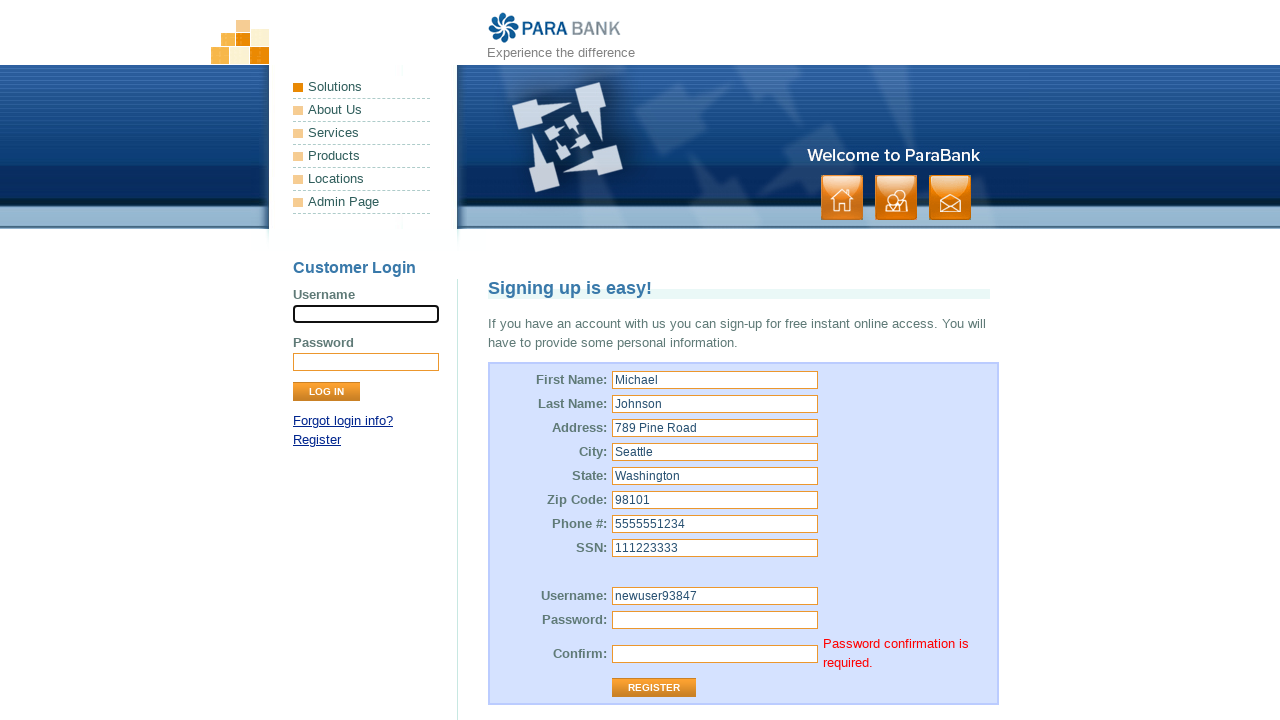